Tests browser window/tab handling by clicking a button that opens a new tab, then switches back to the original tab.

Starting URL: https://demoqa.com/browser-windows

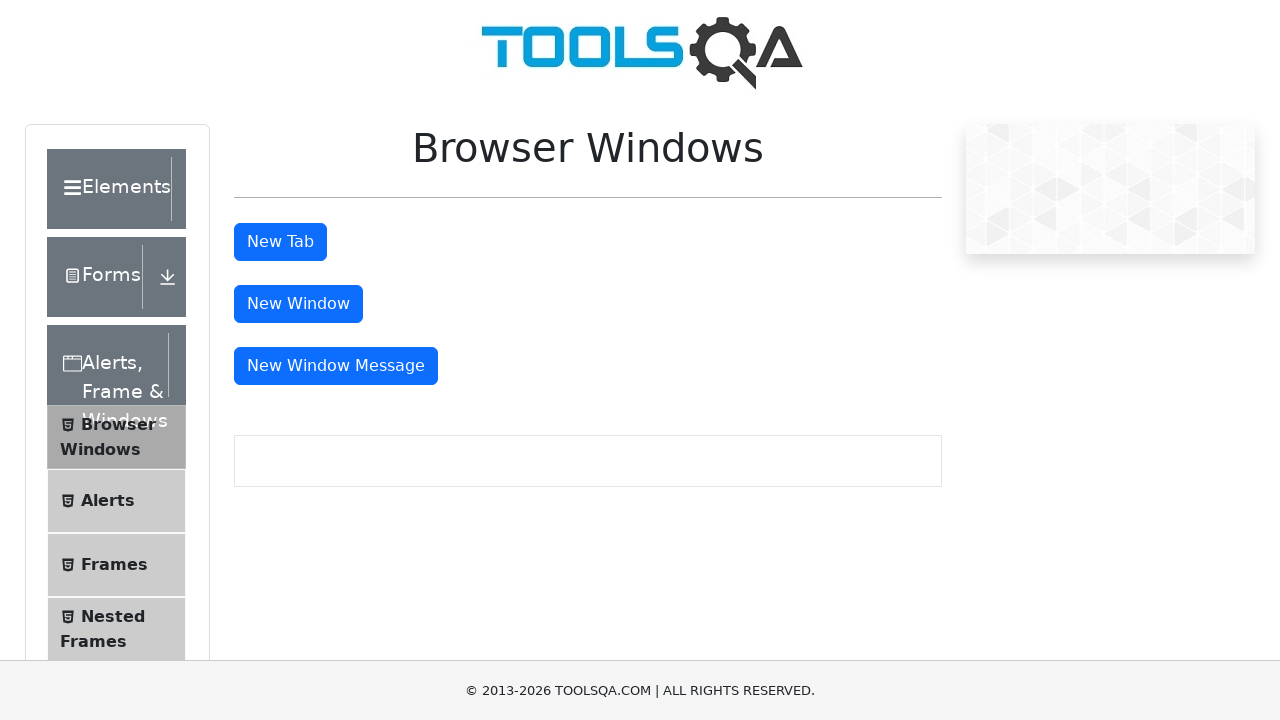

Waited for page to load at https://demoqa.com/browser-windows
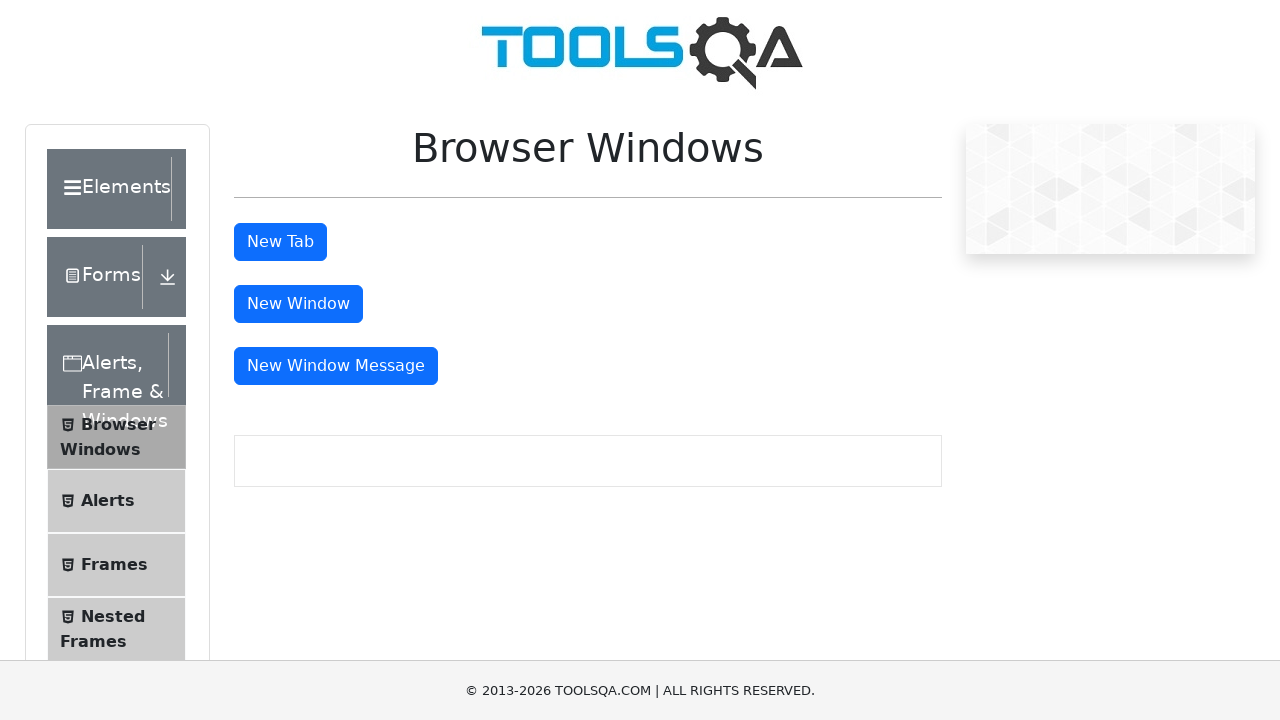

Clicked 'New Tab' button to open new tab at (280, 242) on button#tabButton
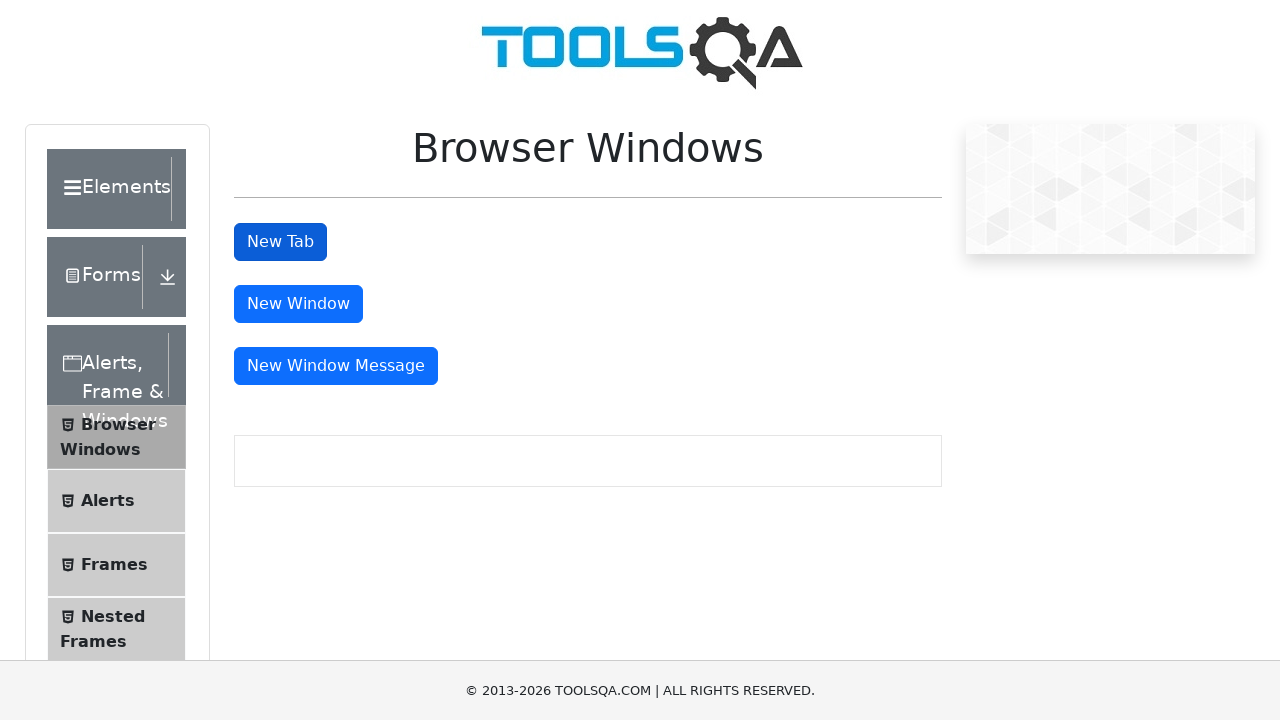

Captured reference to newly opened tab
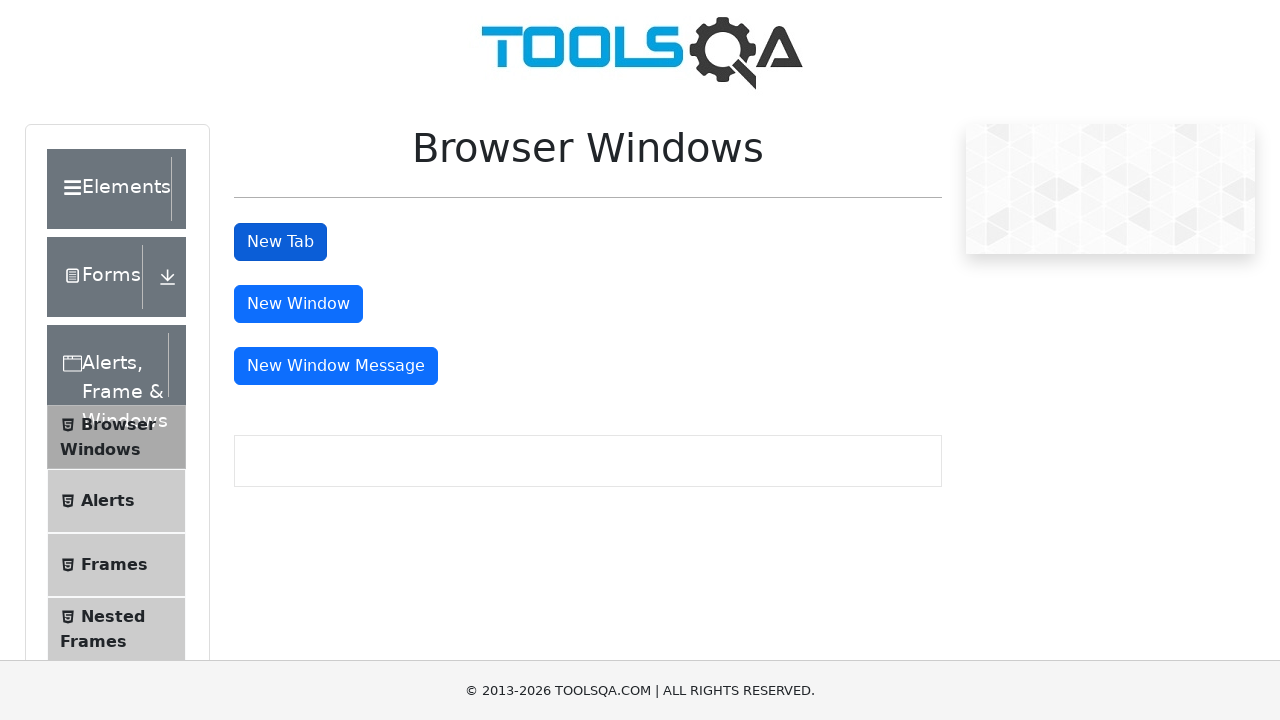

Waited for new tab to load
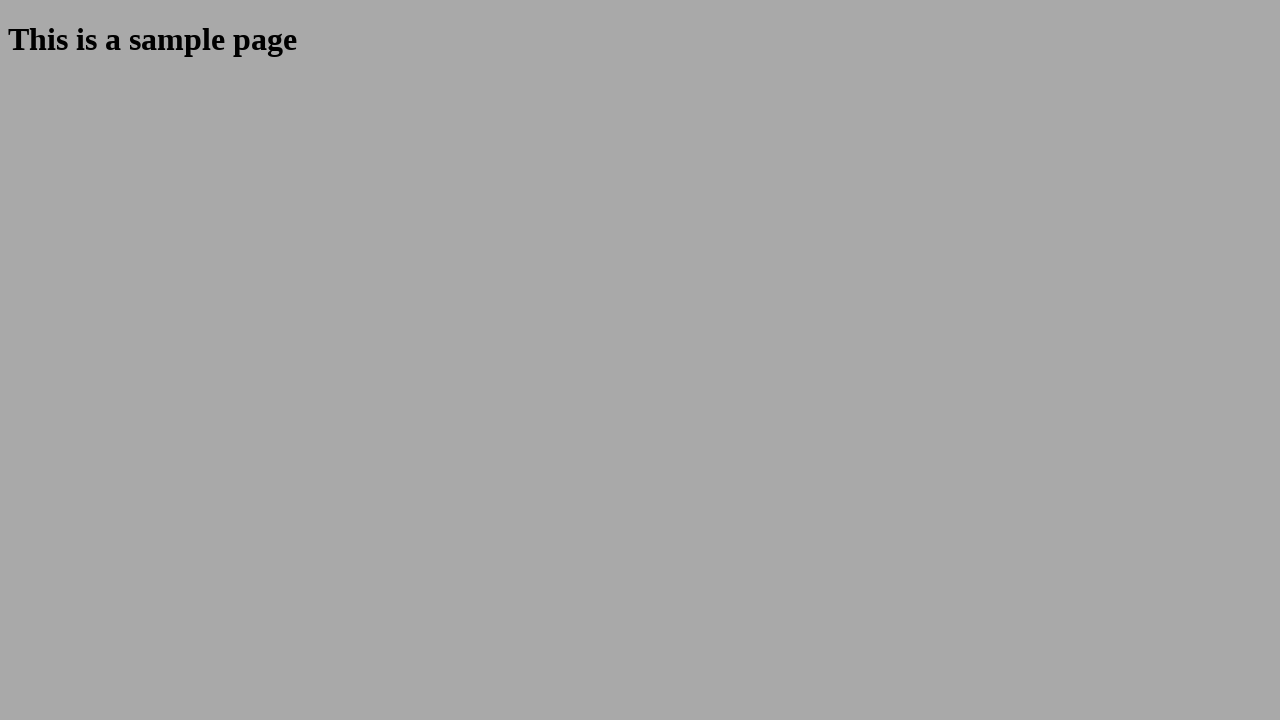

Switched focus back to original tab
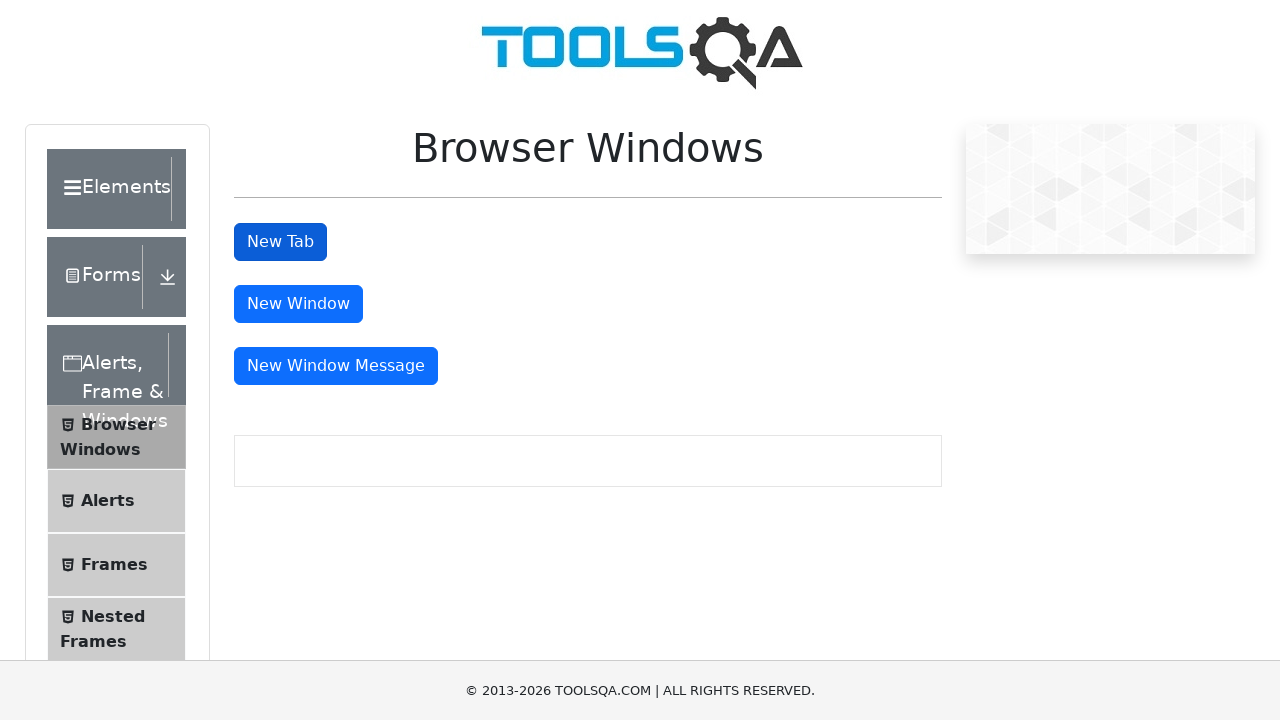

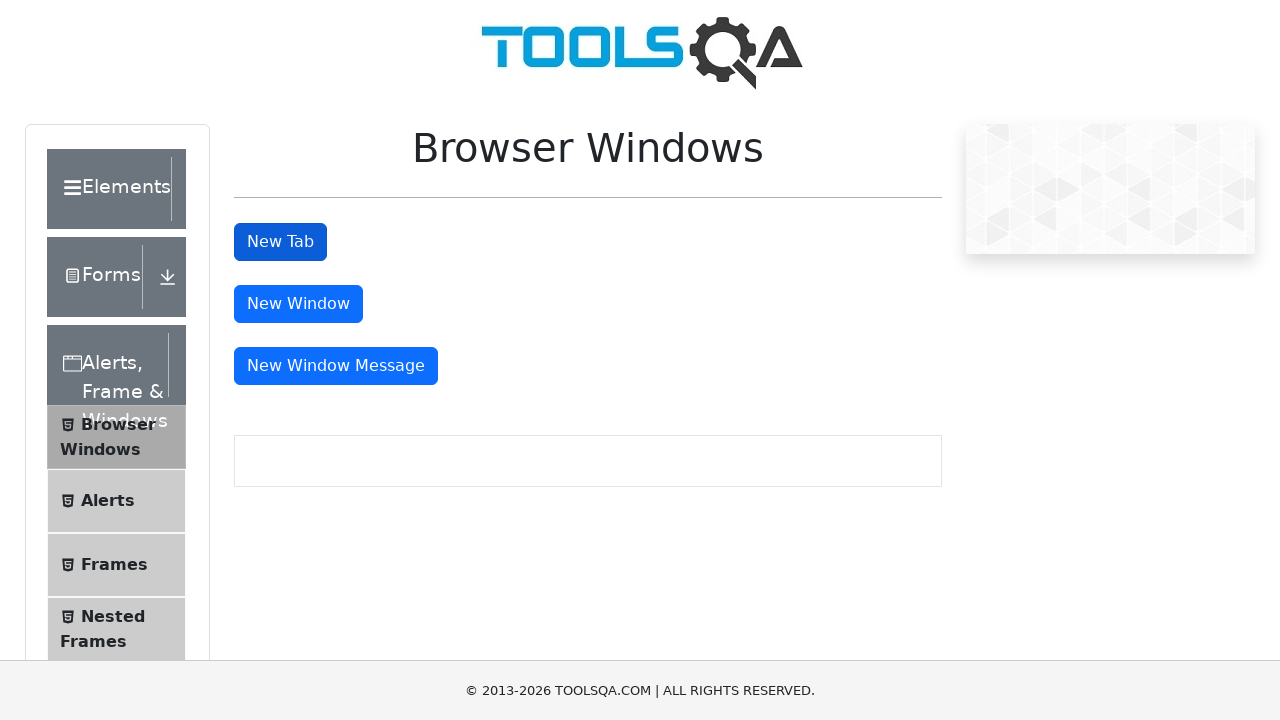